Tests country dropdown selection and retrieves all available options

Starting URL: https://demo.automationtesting.in/Register.html

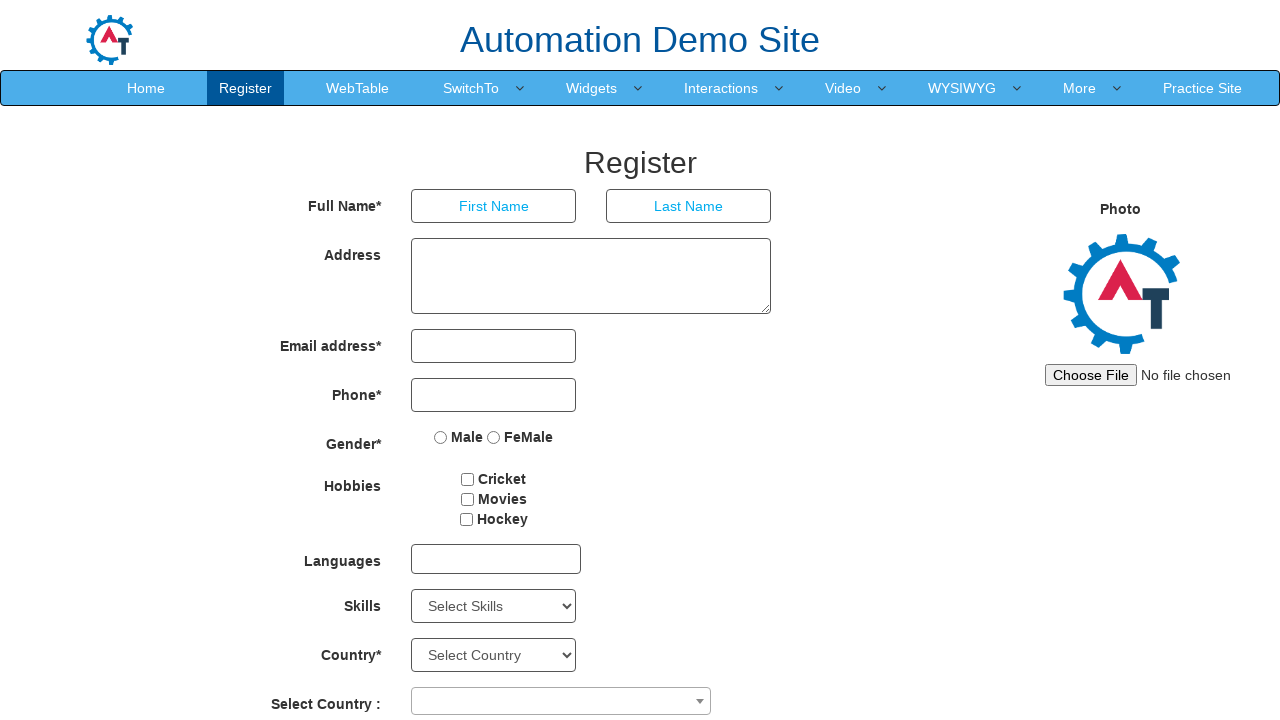

Located country dropdown element
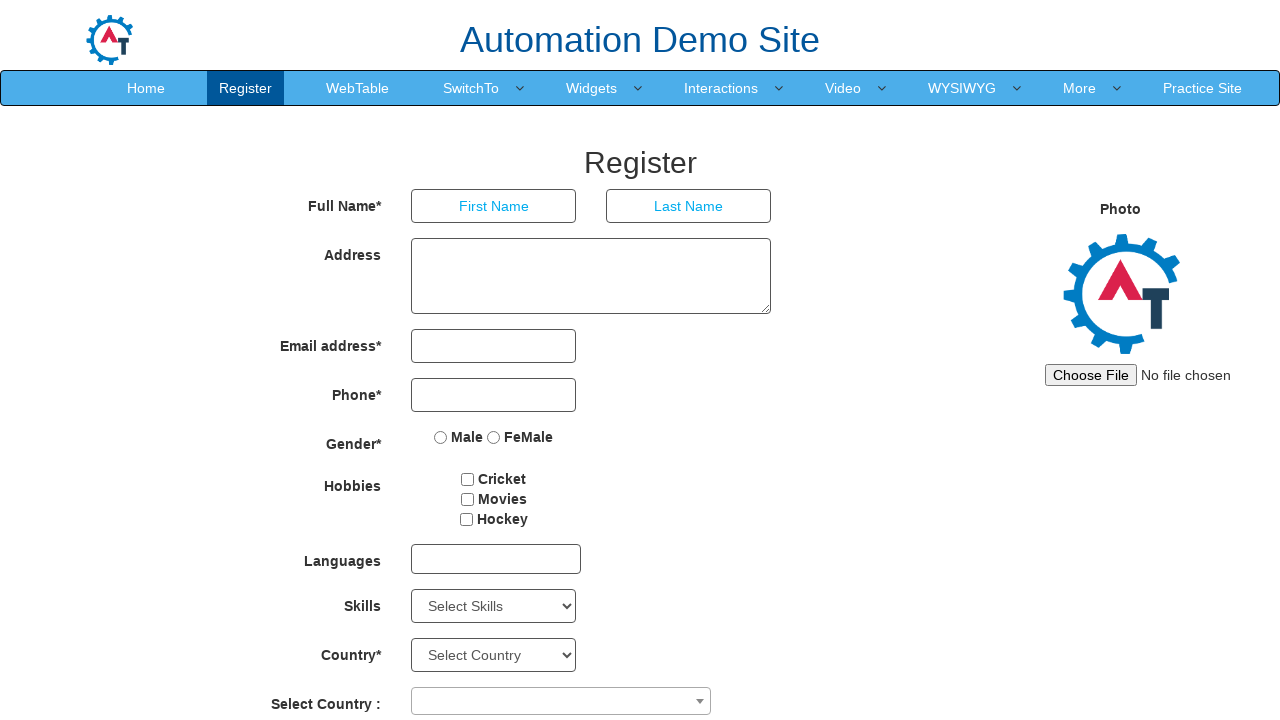

Retrieved all available options from country dropdown
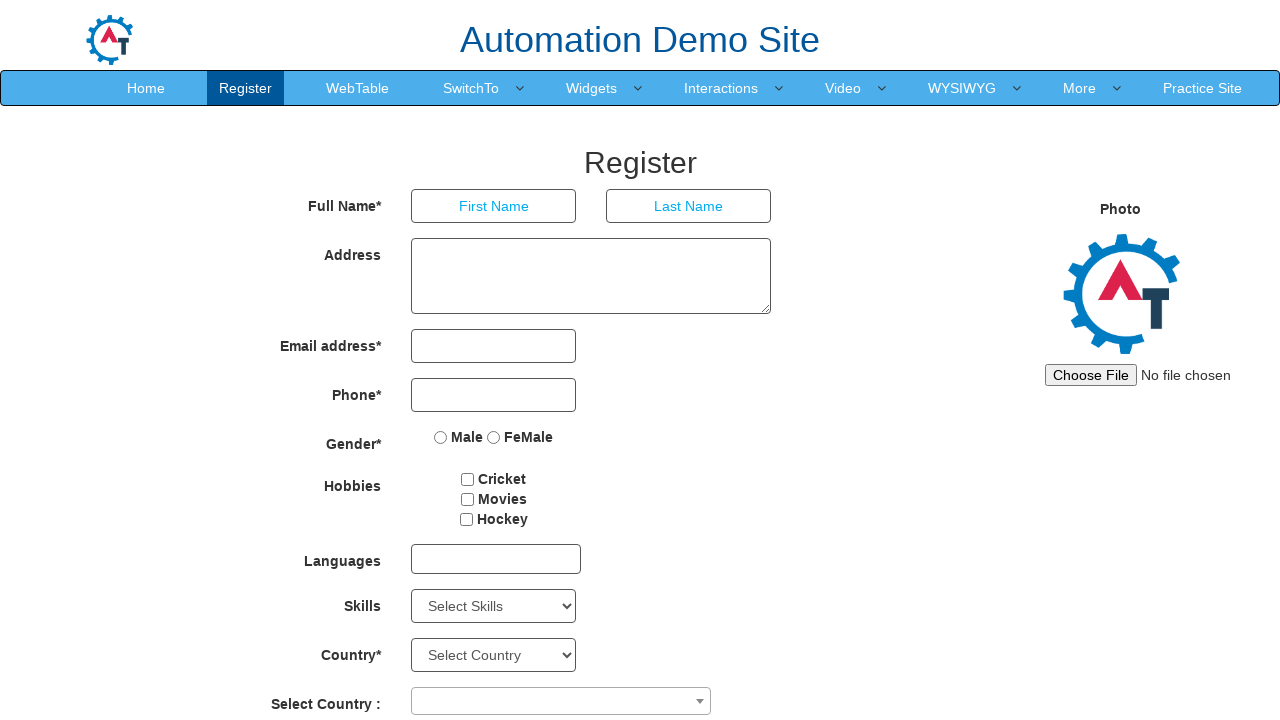

Selected Bangladesh from country dropdown on //Select[@id='country']
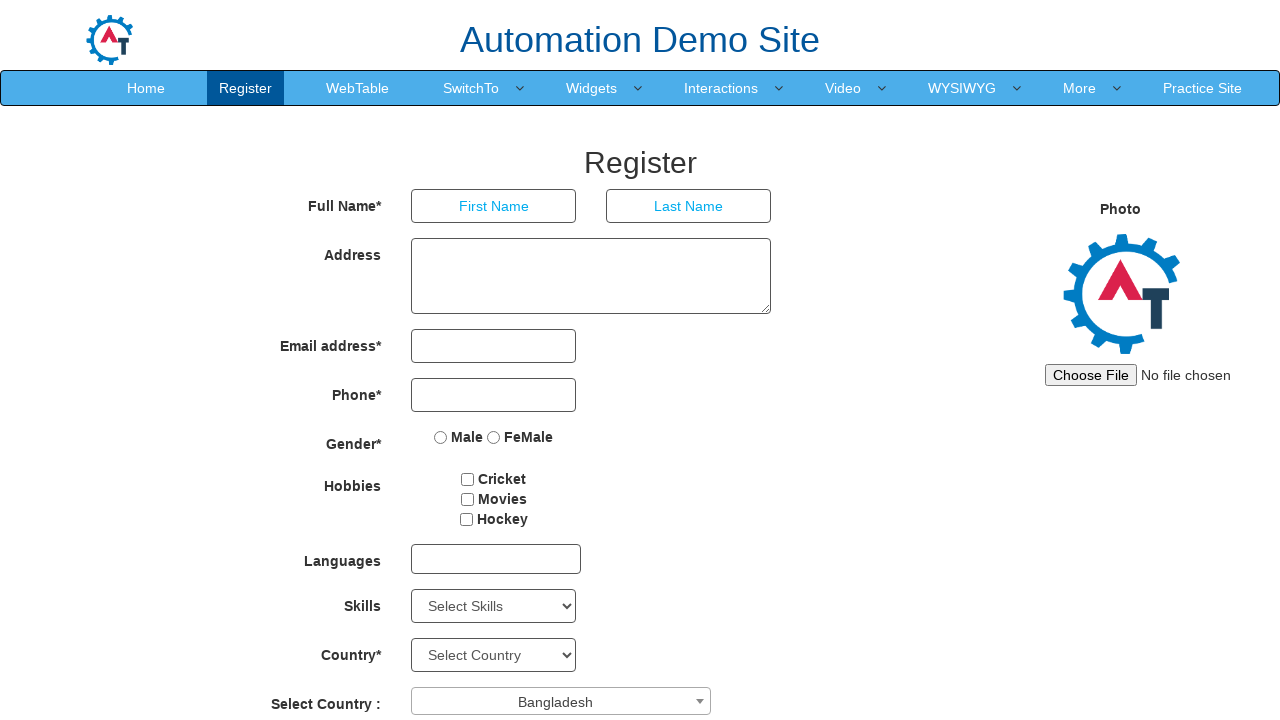

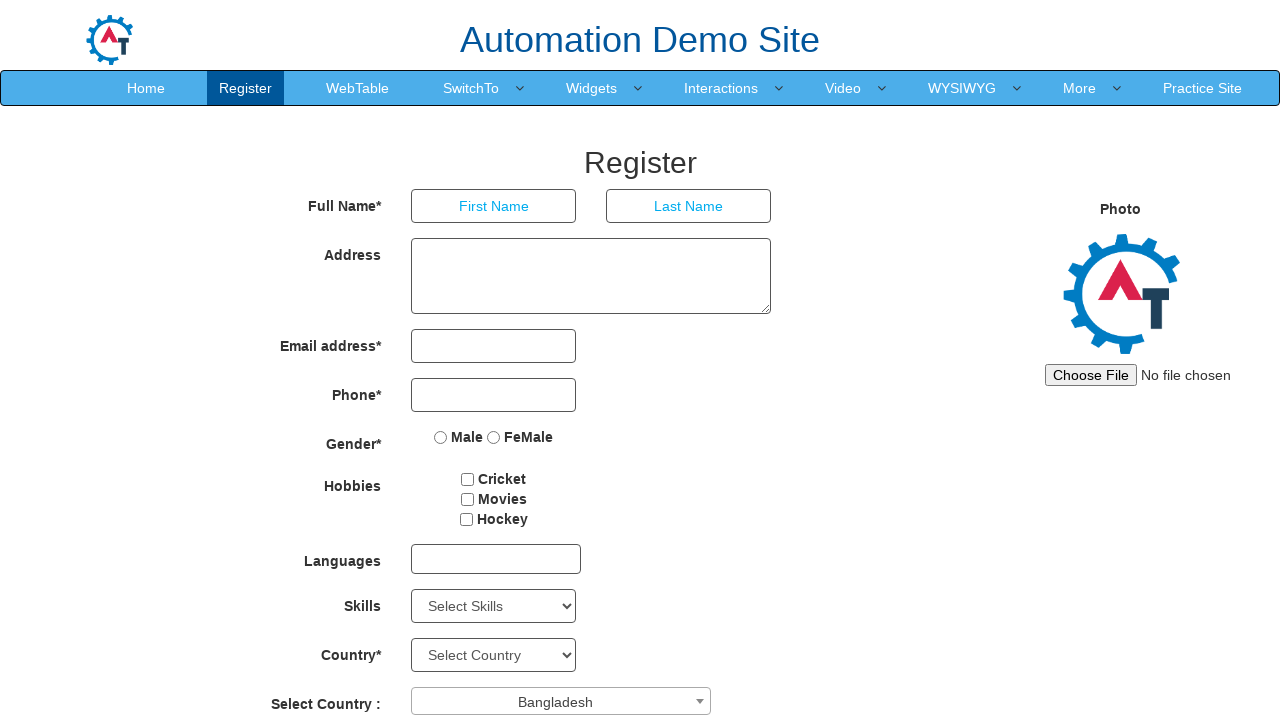